Tests text input field by clicking and entering text, then verifying the value is correctly set

Starting URL: https://bonigarcia.dev/selenium-webdriver-java/web-form.html

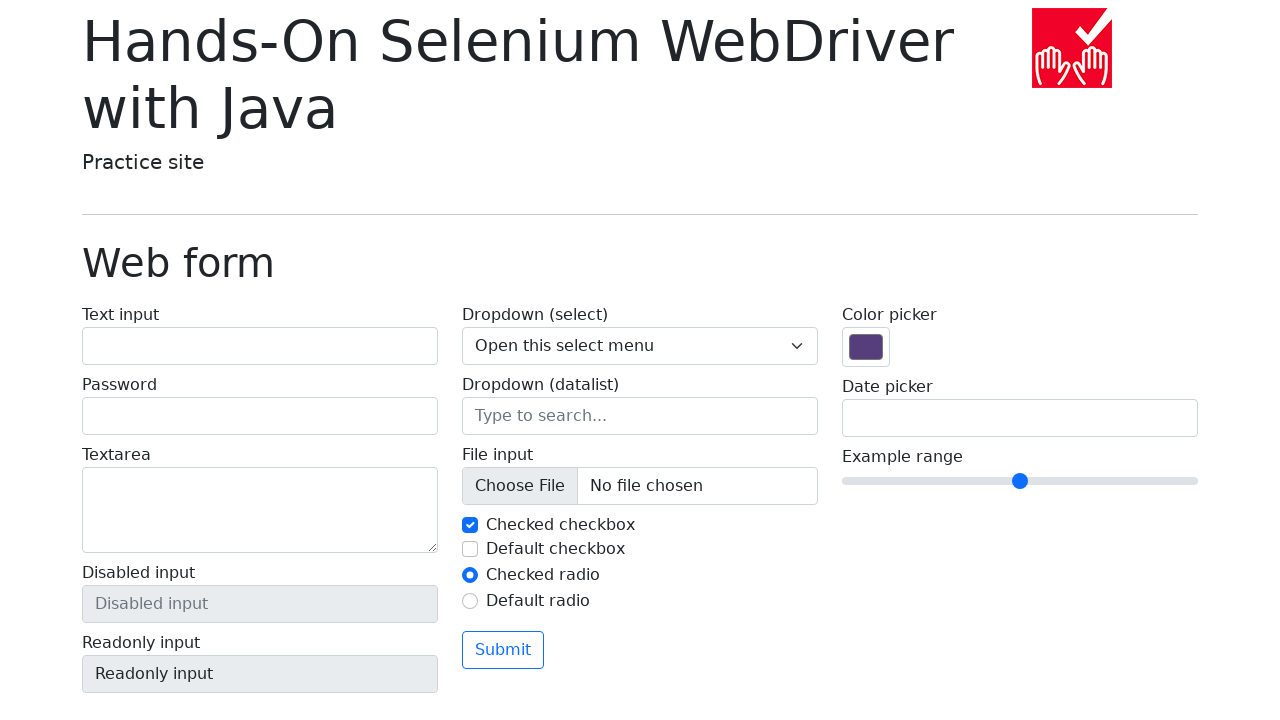

Clicked on text input field at (260, 346) on #my-text-id
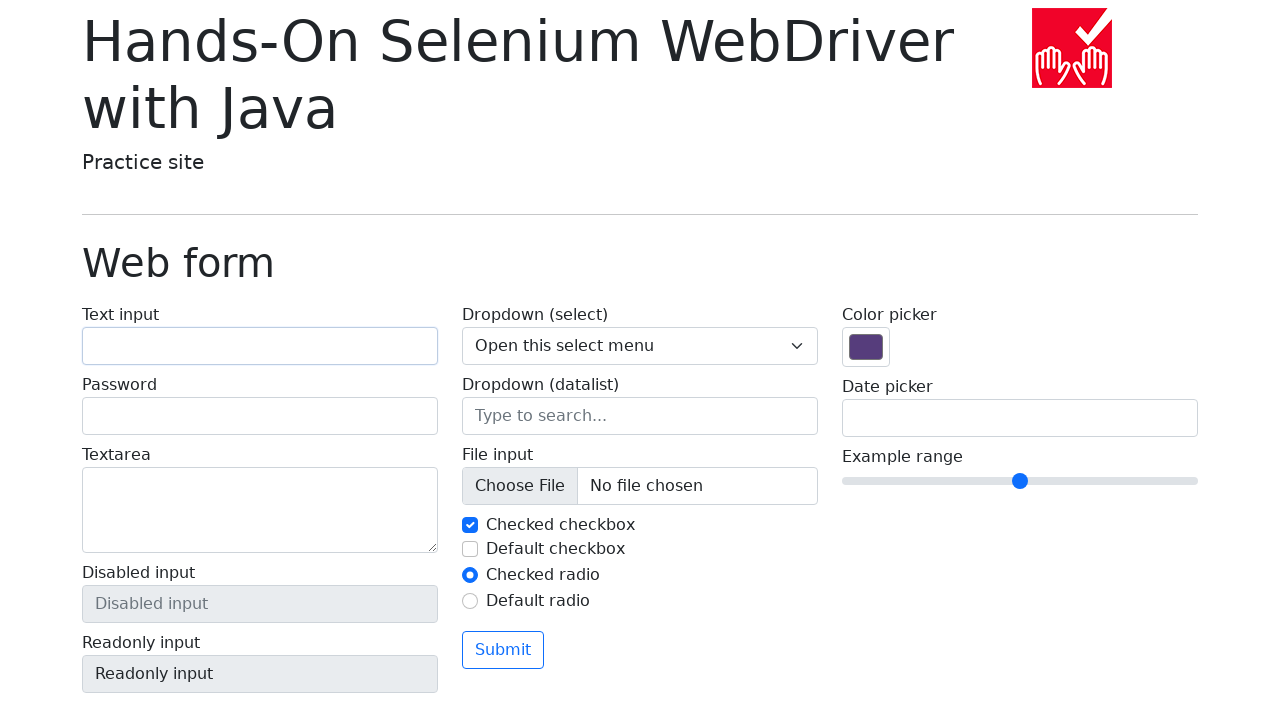

Entered text 'Тестовый текст' into the input field on #my-text-id
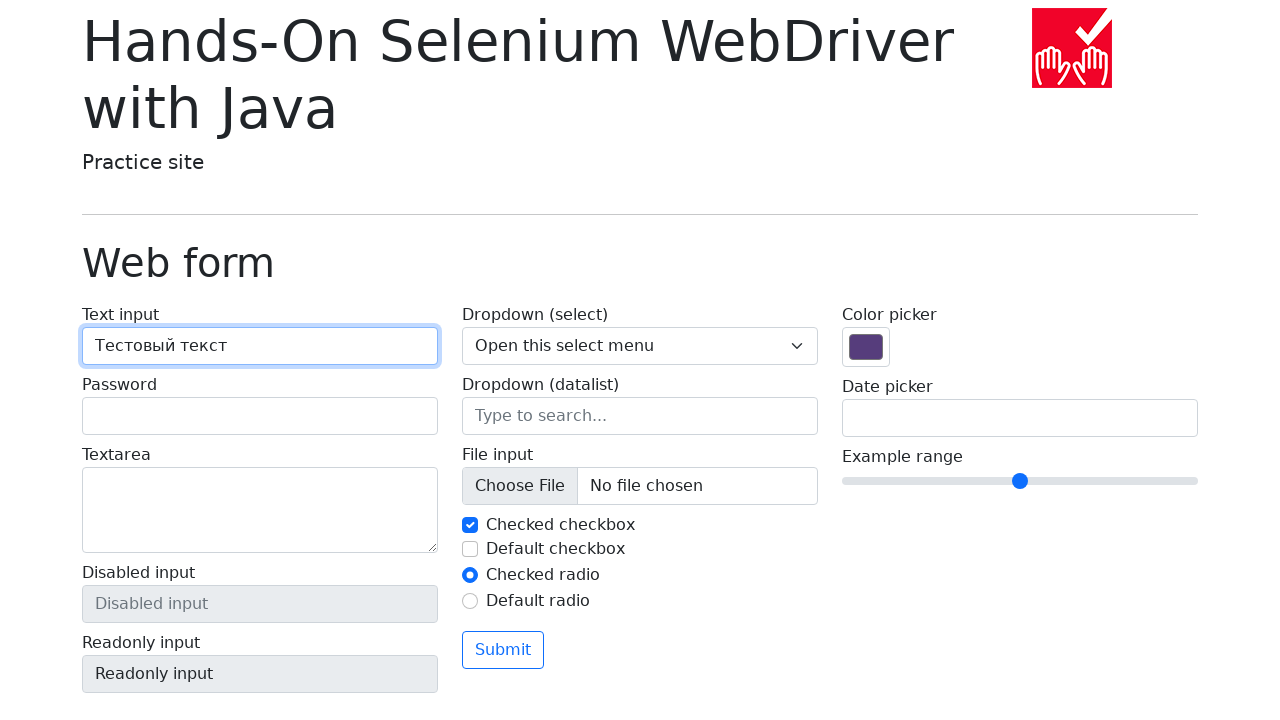

Verified that the input field value matches the entered text
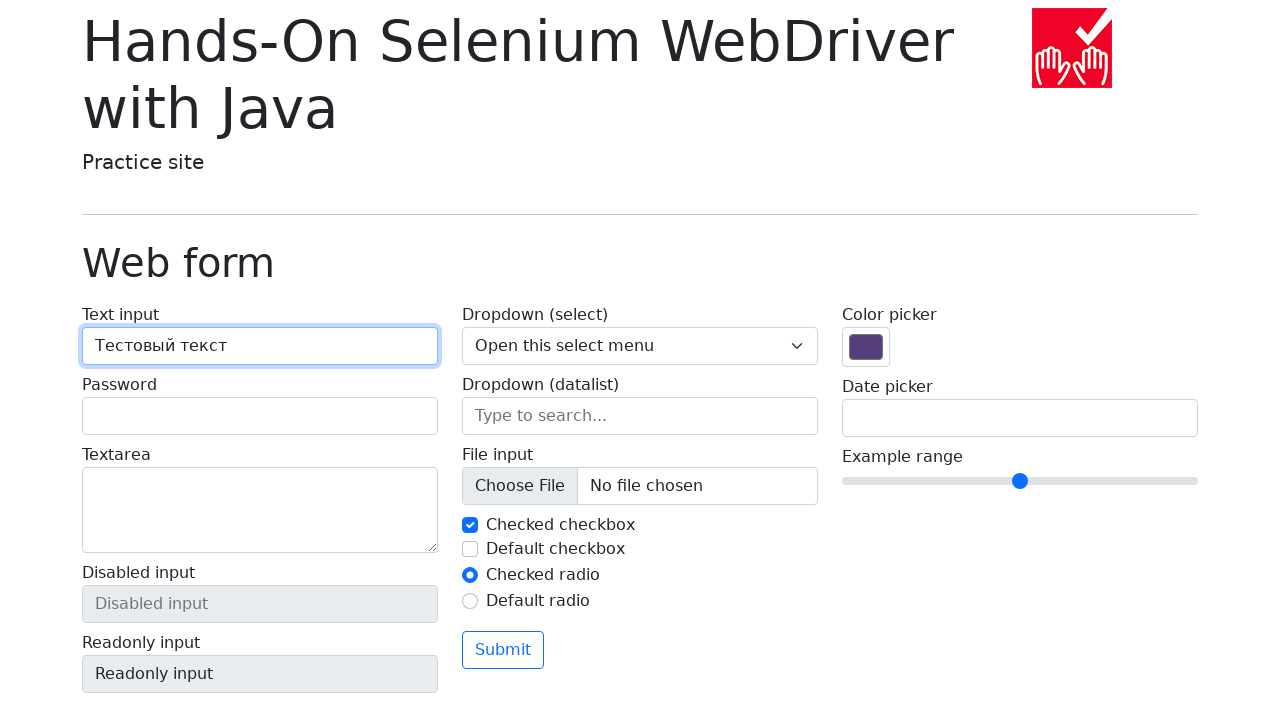

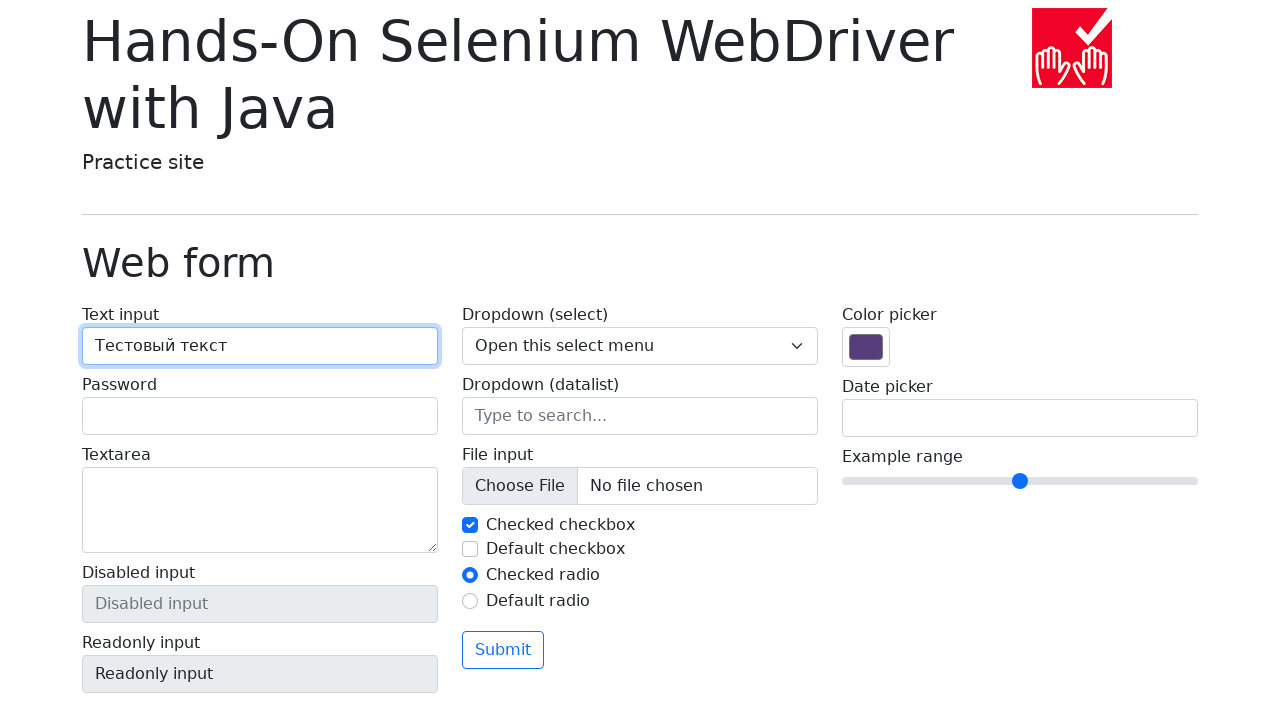